Tests drag and drop functionality on jQuery UI demo page by switching to iframe and dragging an element to a drop target

Starting URL: https://jqueryui.com/droppable/

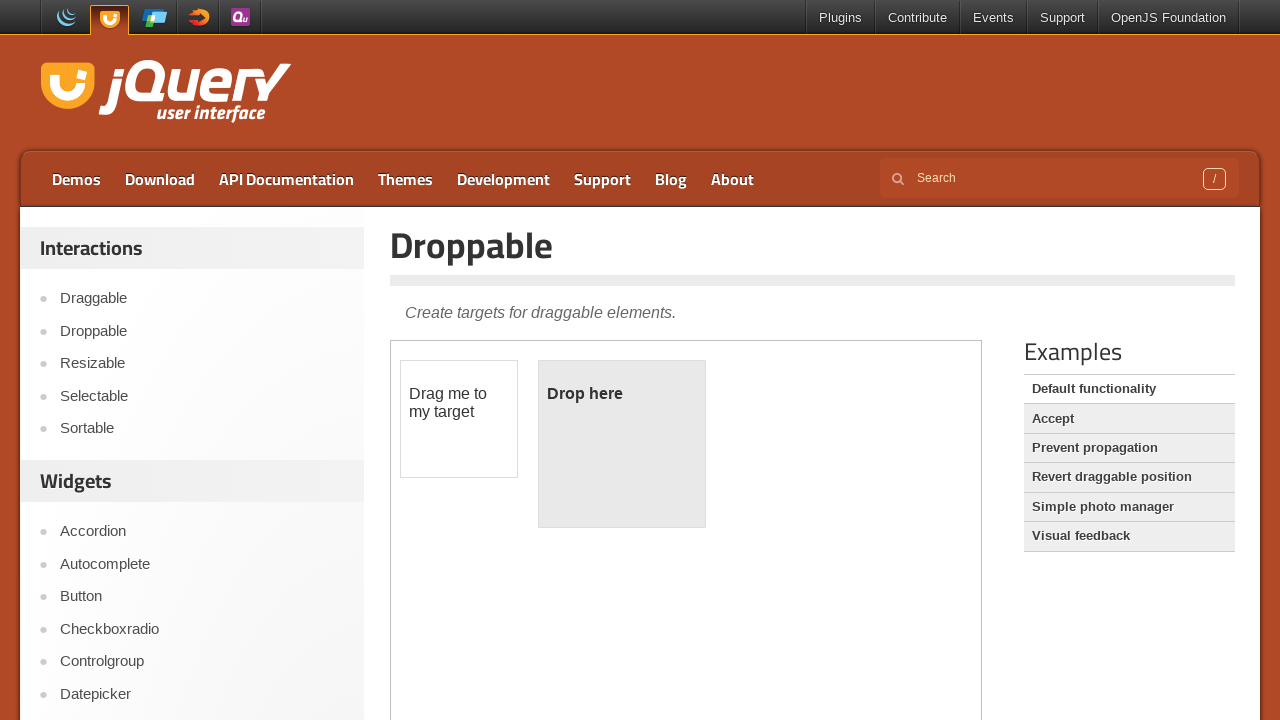

Located the demo iframe
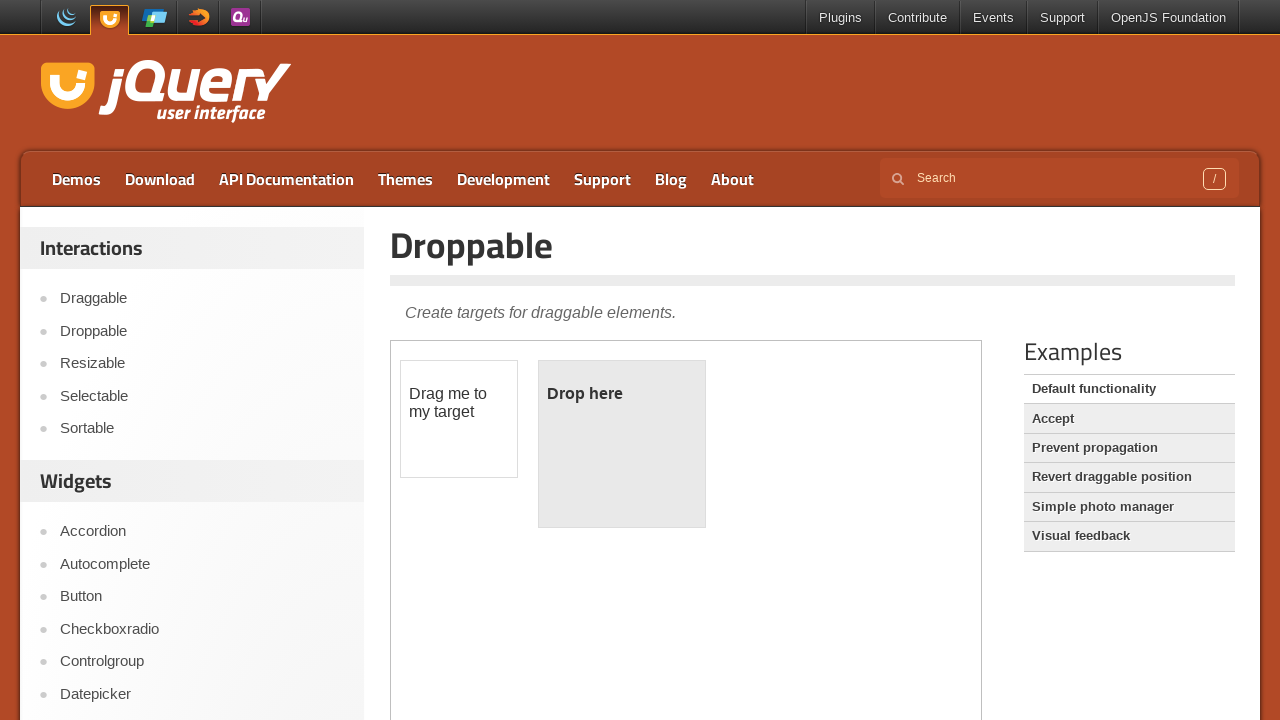

Clicked on the draggable element at (459, 419) on iframe.demo-frame >> nth=0 >> internal:control=enter-frame >> #draggable
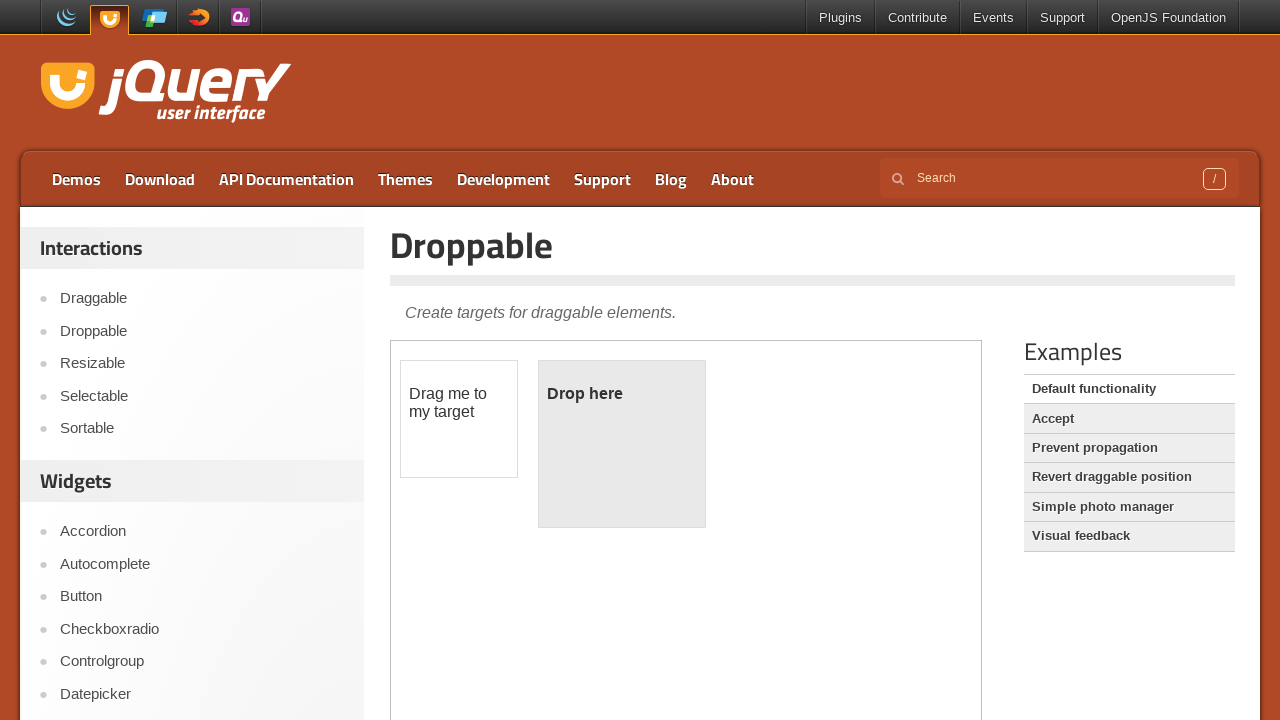

Located source and target elements for drag and drop
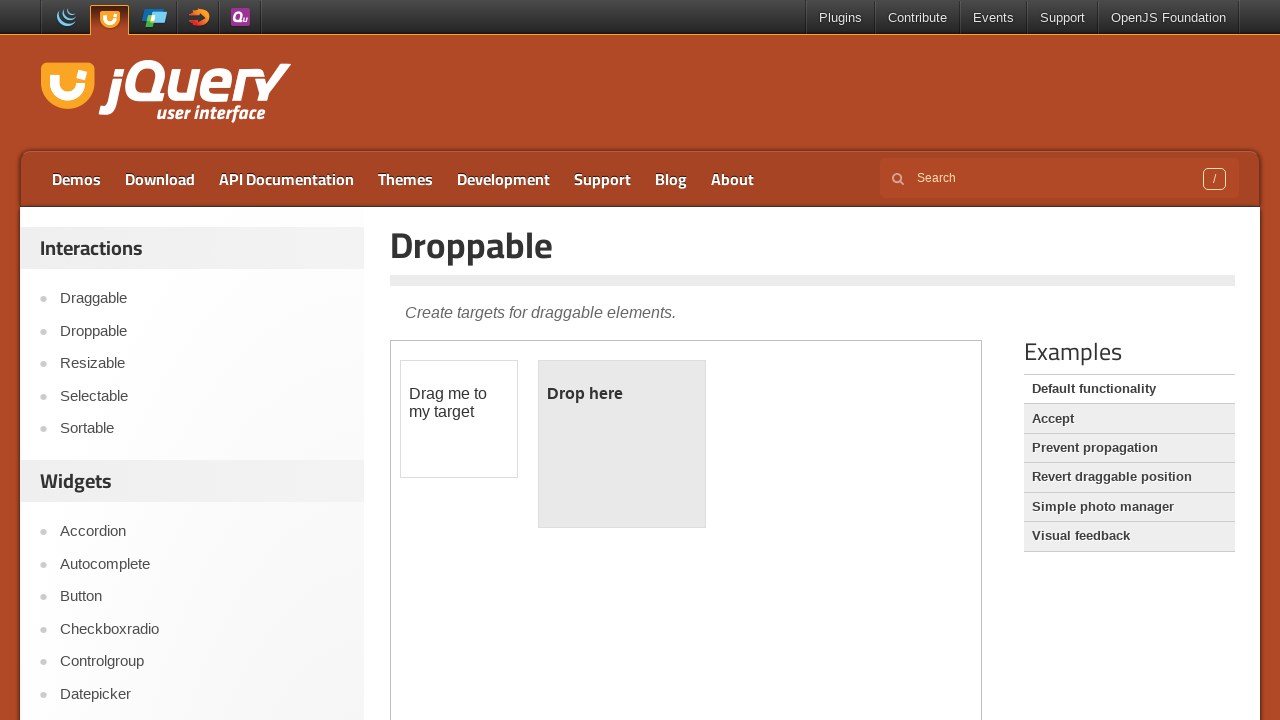

Dragged draggable element to droppable target at (622, 444)
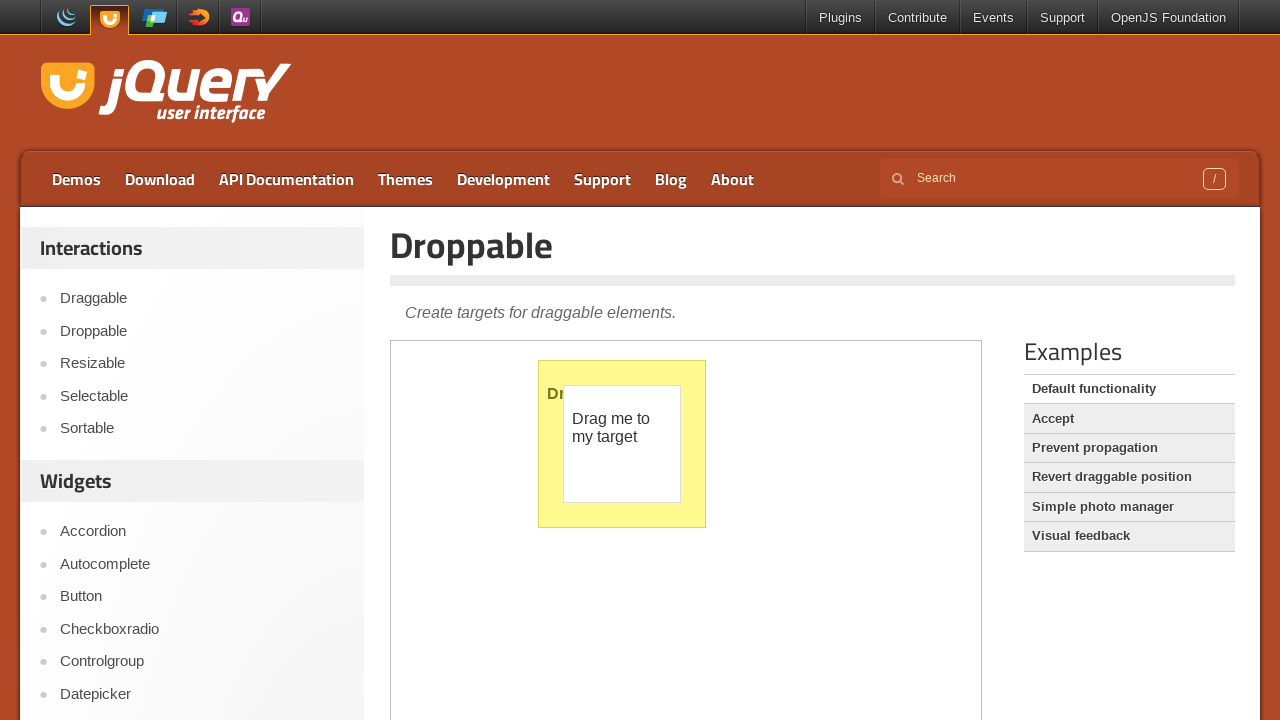

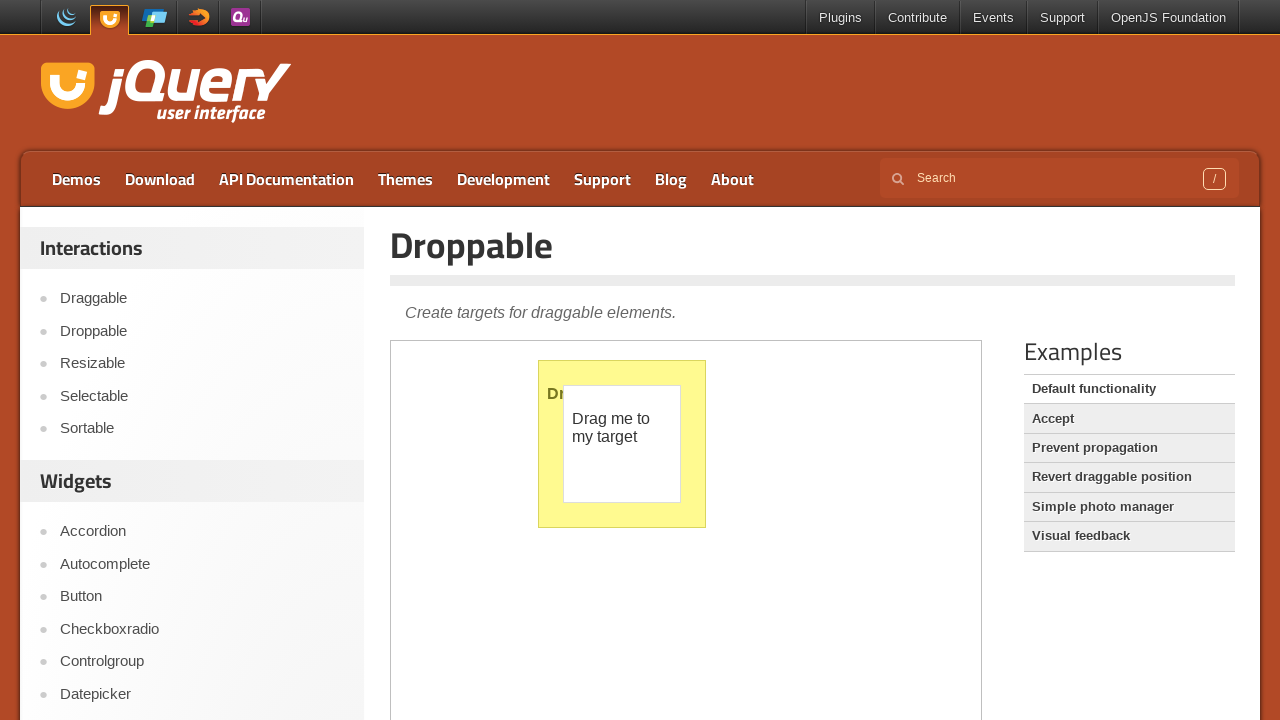